Tests that the Clear completed button displays correct text when items are completed

Starting URL: https://demo.playwright.dev/todomvc

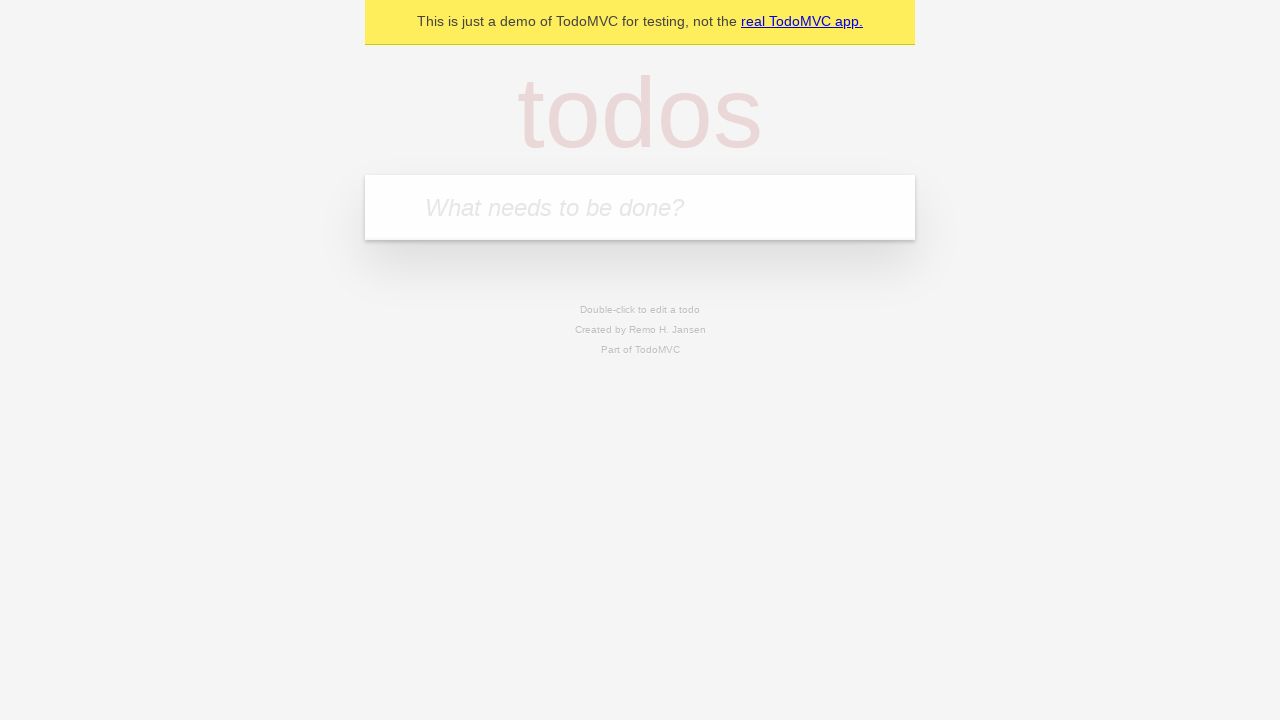

Filled todo input with 'buy some cheese' on internal:attr=[placeholder="What needs to be done?"i]
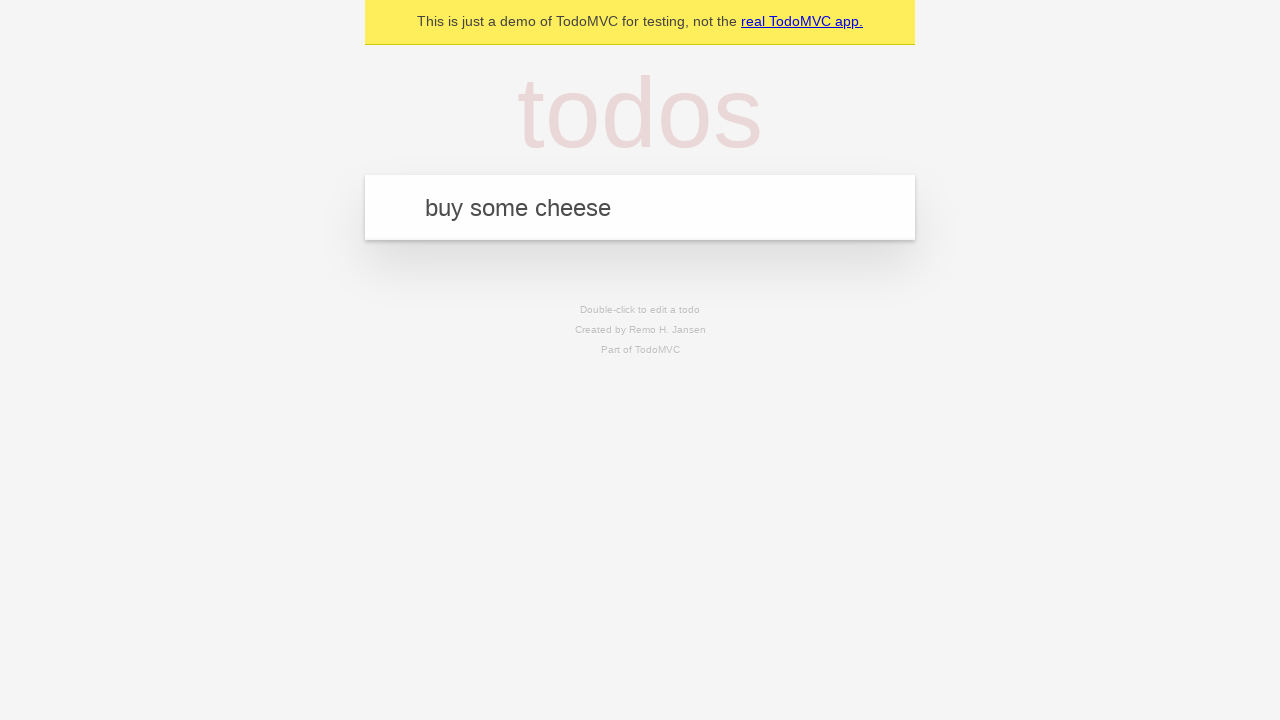

Pressed Enter to add first todo on internal:attr=[placeholder="What needs to be done?"i]
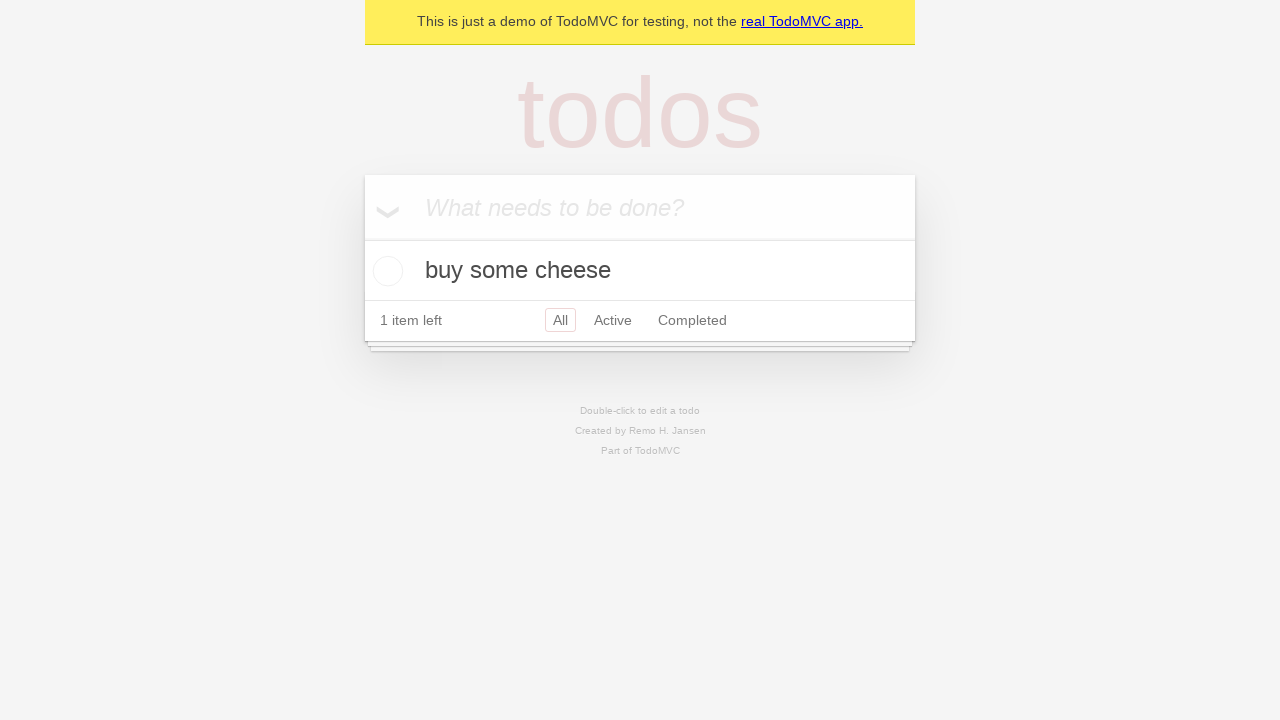

Filled todo input with 'feed the cat' on internal:attr=[placeholder="What needs to be done?"i]
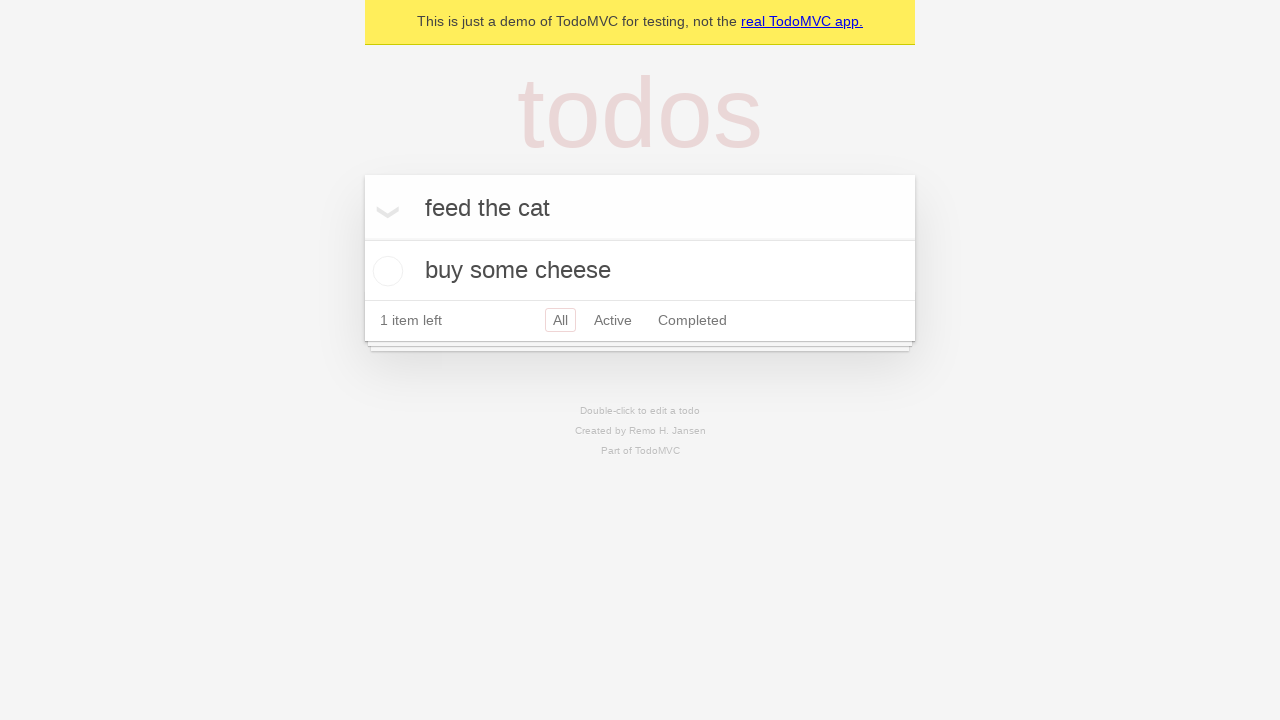

Pressed Enter to add second todo on internal:attr=[placeholder="What needs to be done?"i]
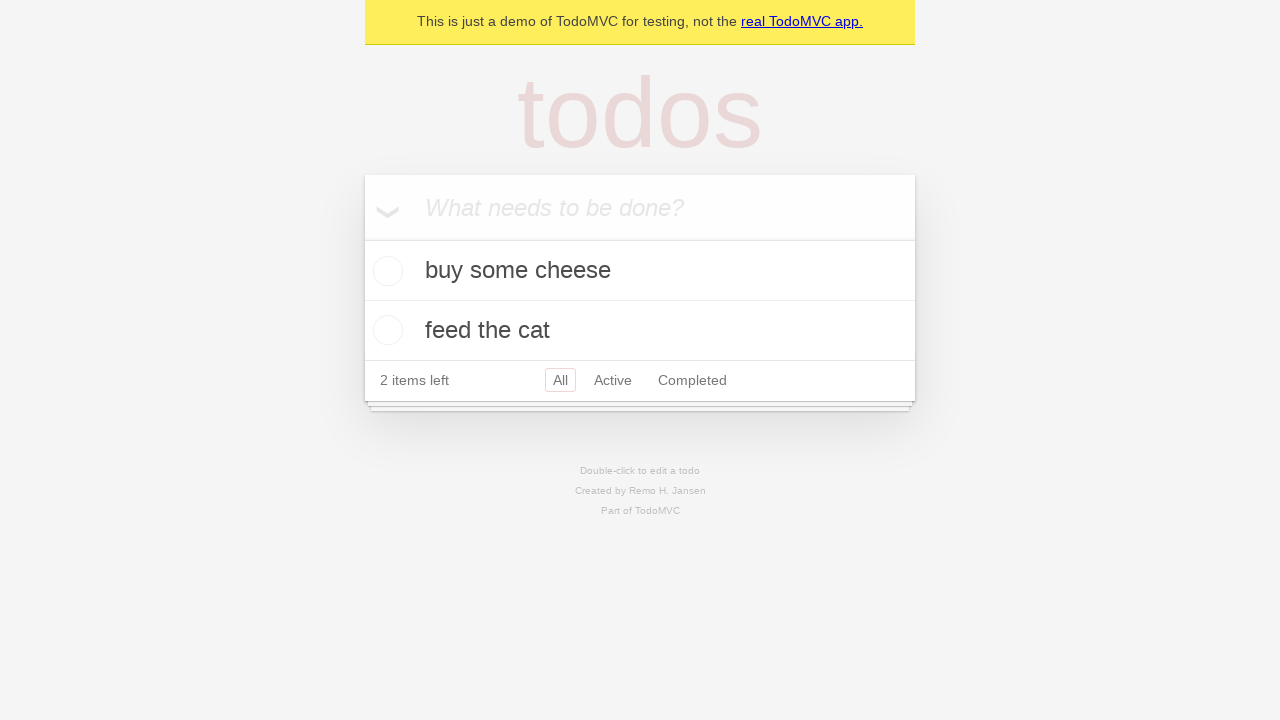

Filled todo input with 'book a doctors appointment' on internal:attr=[placeholder="What needs to be done?"i]
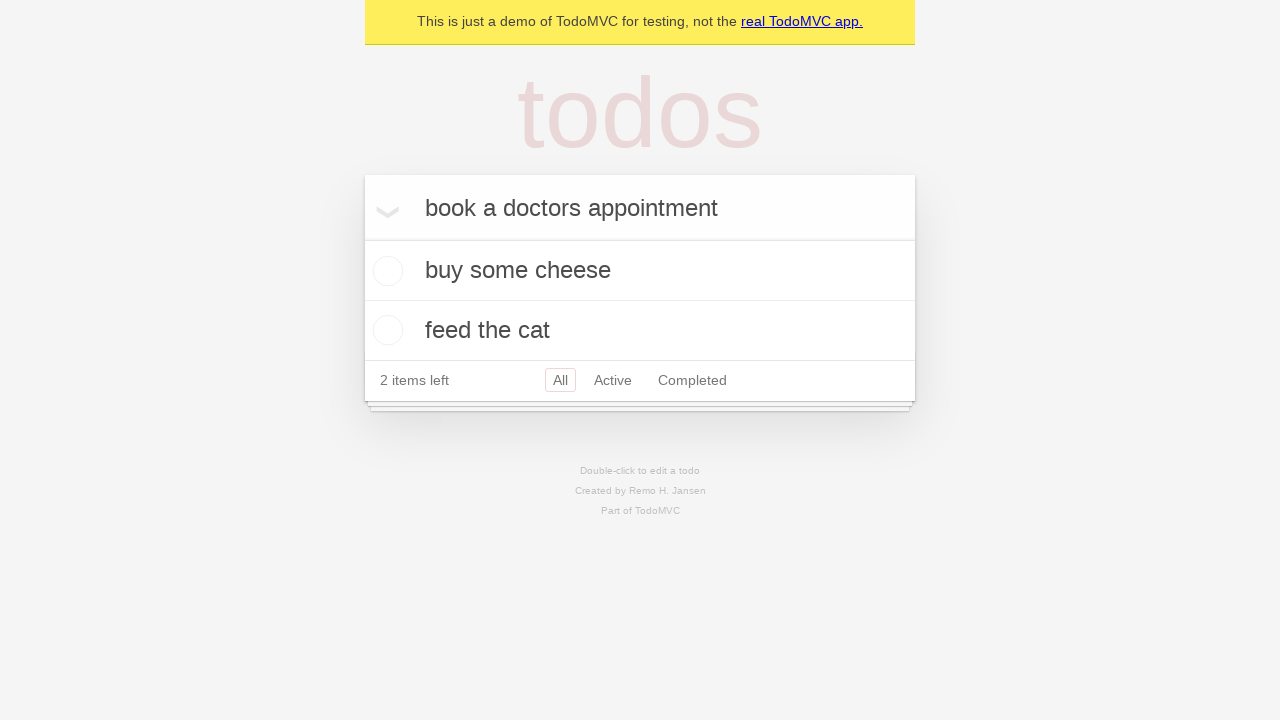

Pressed Enter to add third todo on internal:attr=[placeholder="What needs to be done?"i]
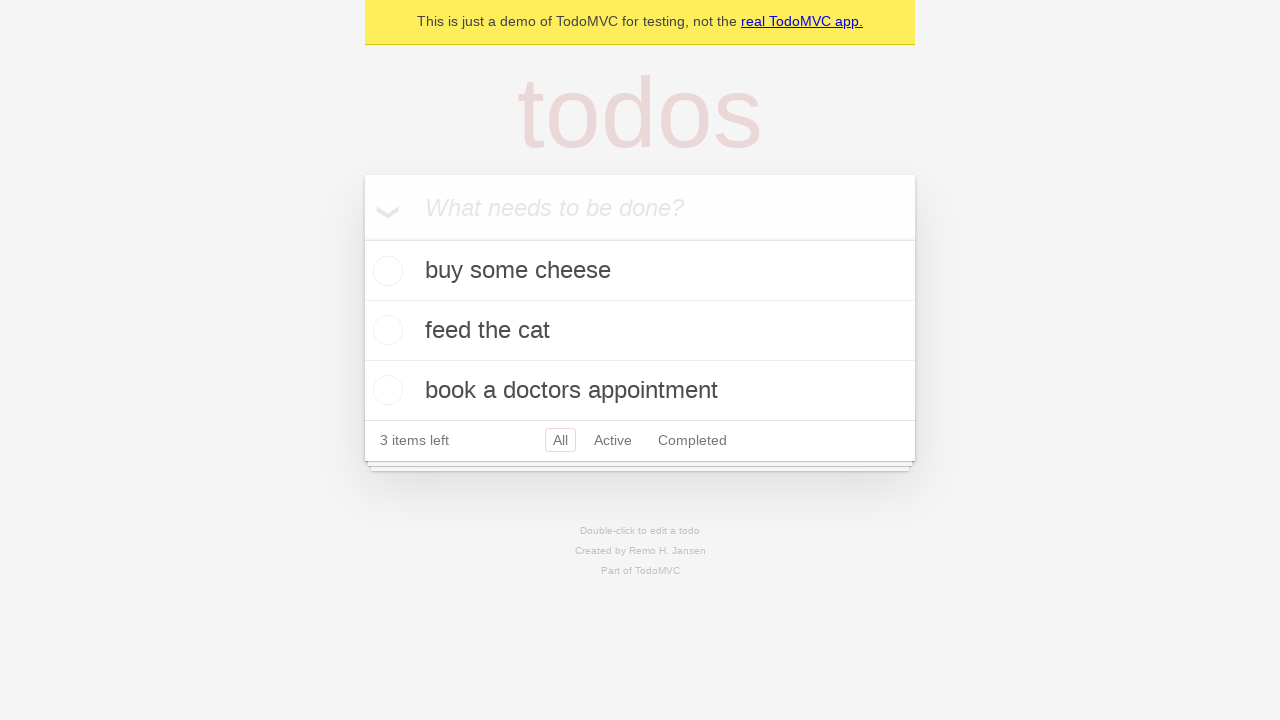

Checked the first todo item as completed at (385, 271) on .todo-list li .toggle >> nth=0
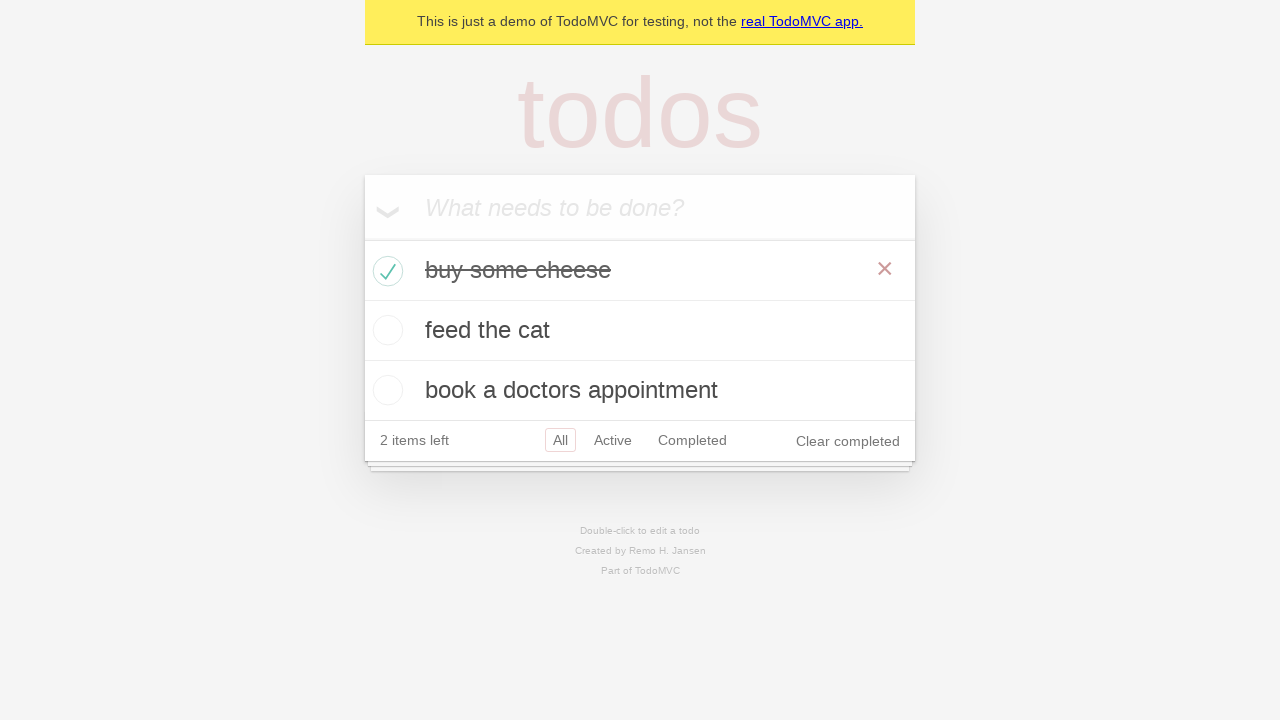

Verified Clear completed button is visible with correct text
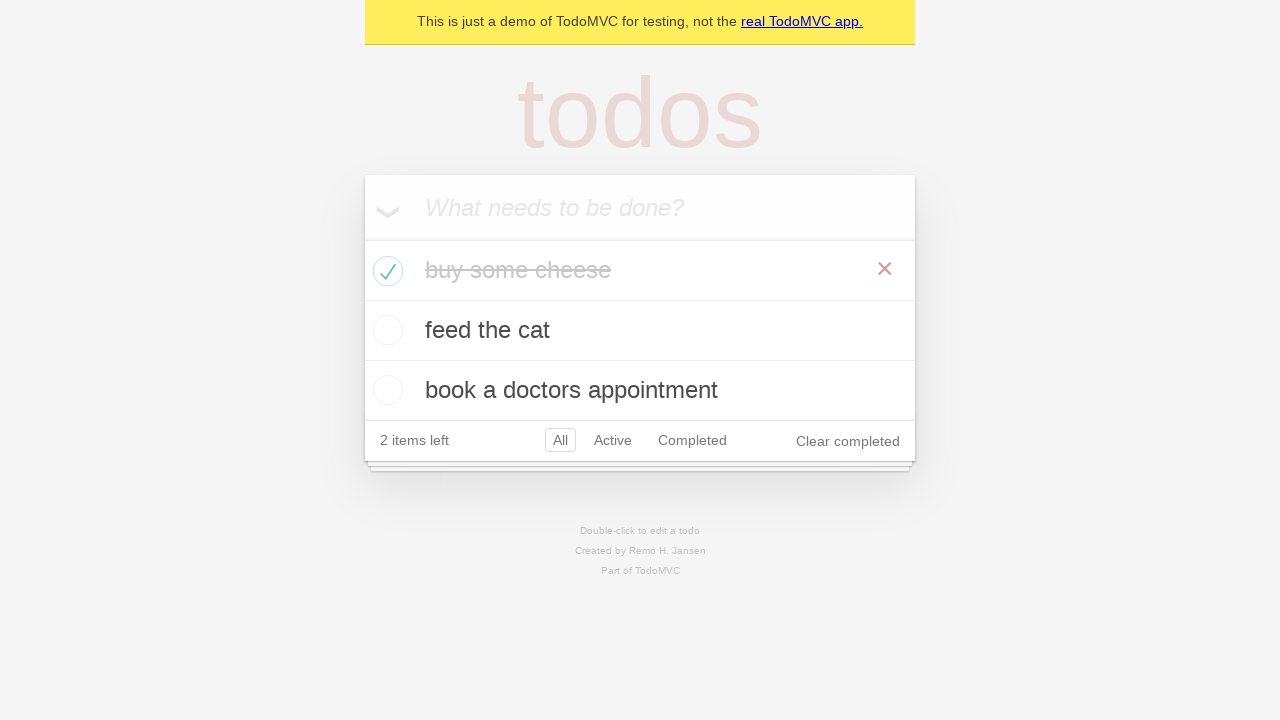

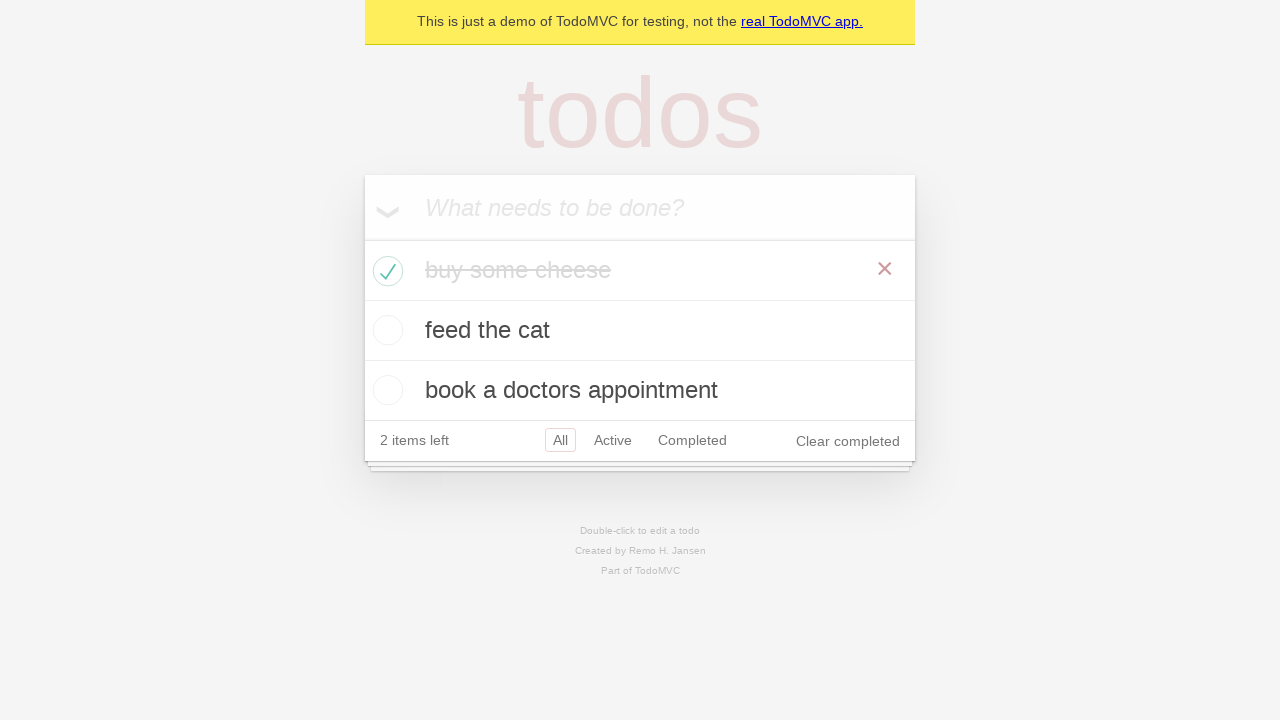